Tests opening multiple links in new tabs from the footer section of the page and retrieves the title of each opened tab

Starting URL: https://rahulshettyacademy.com/AutomationPractice/

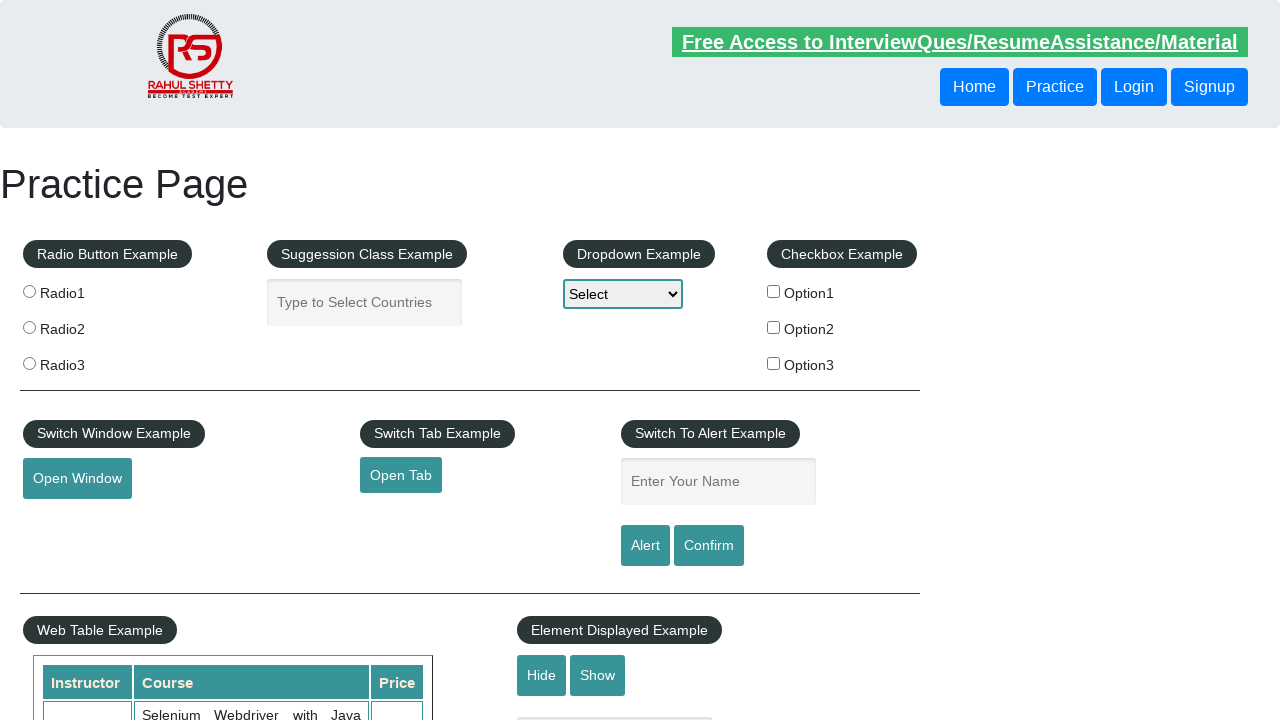

Located all links on page - total count: 27
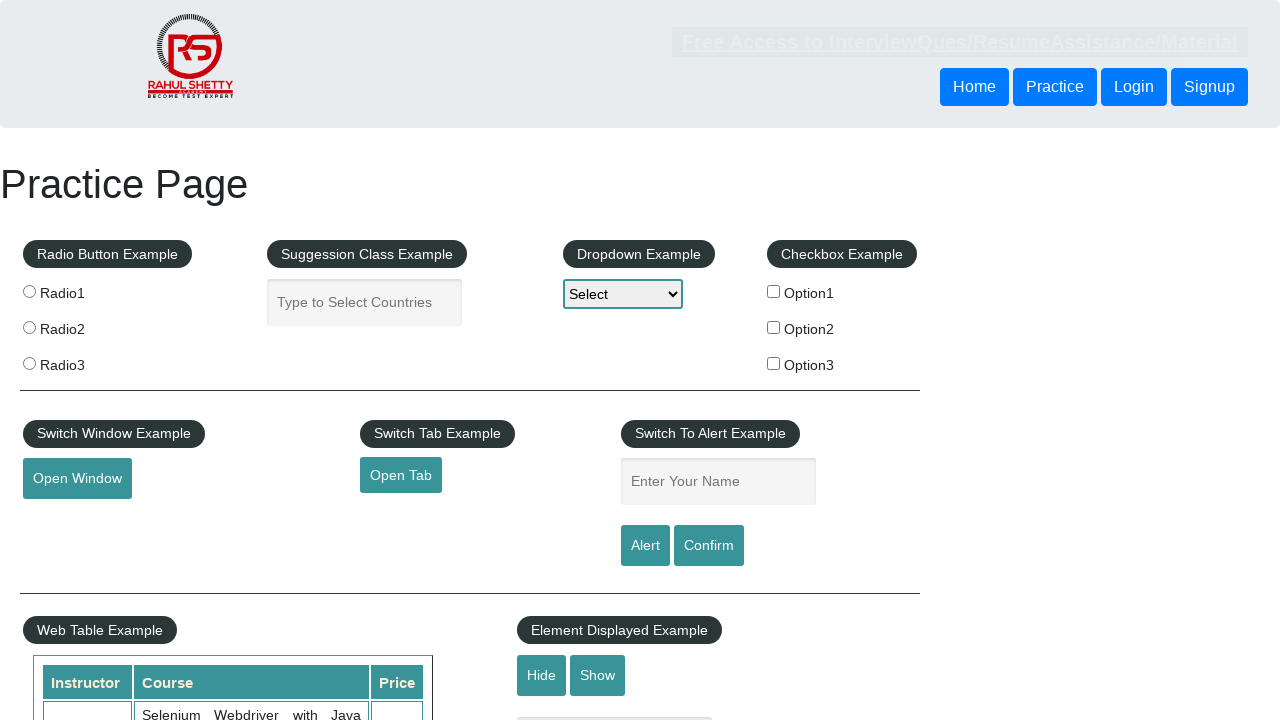

Located footer section with id 'gf-BIG'
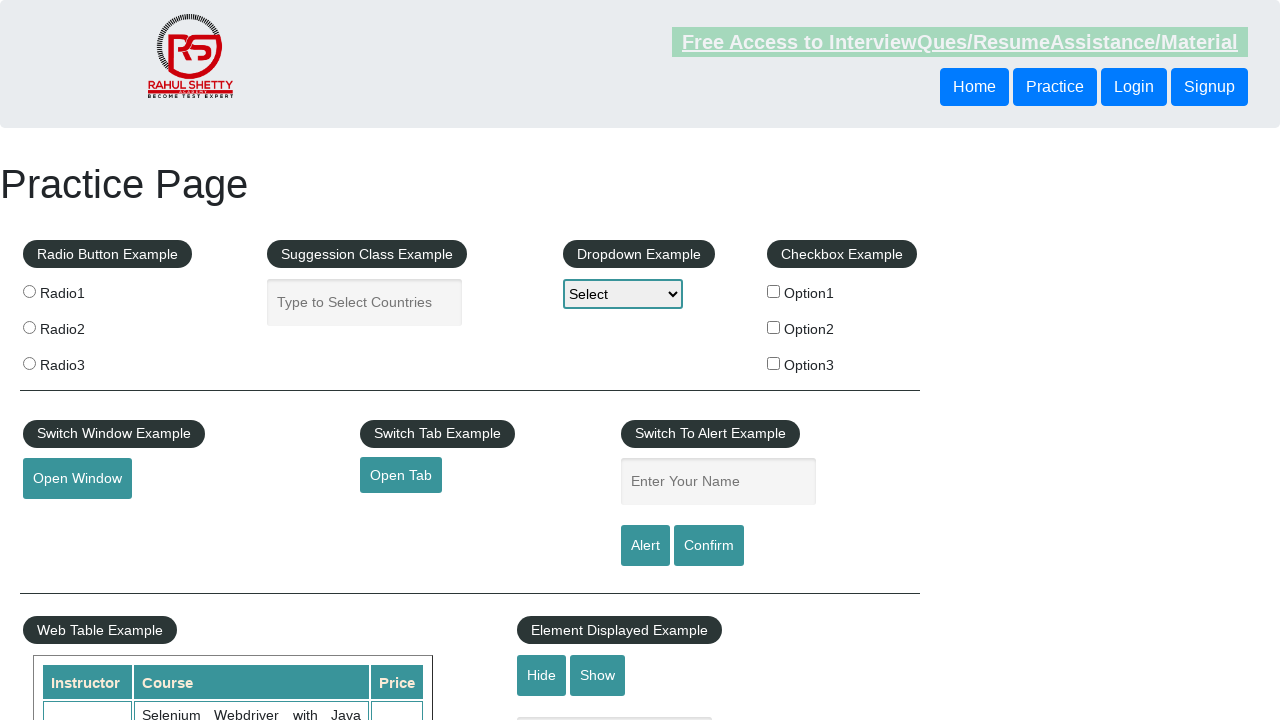

Located all links in footer - total count: 20
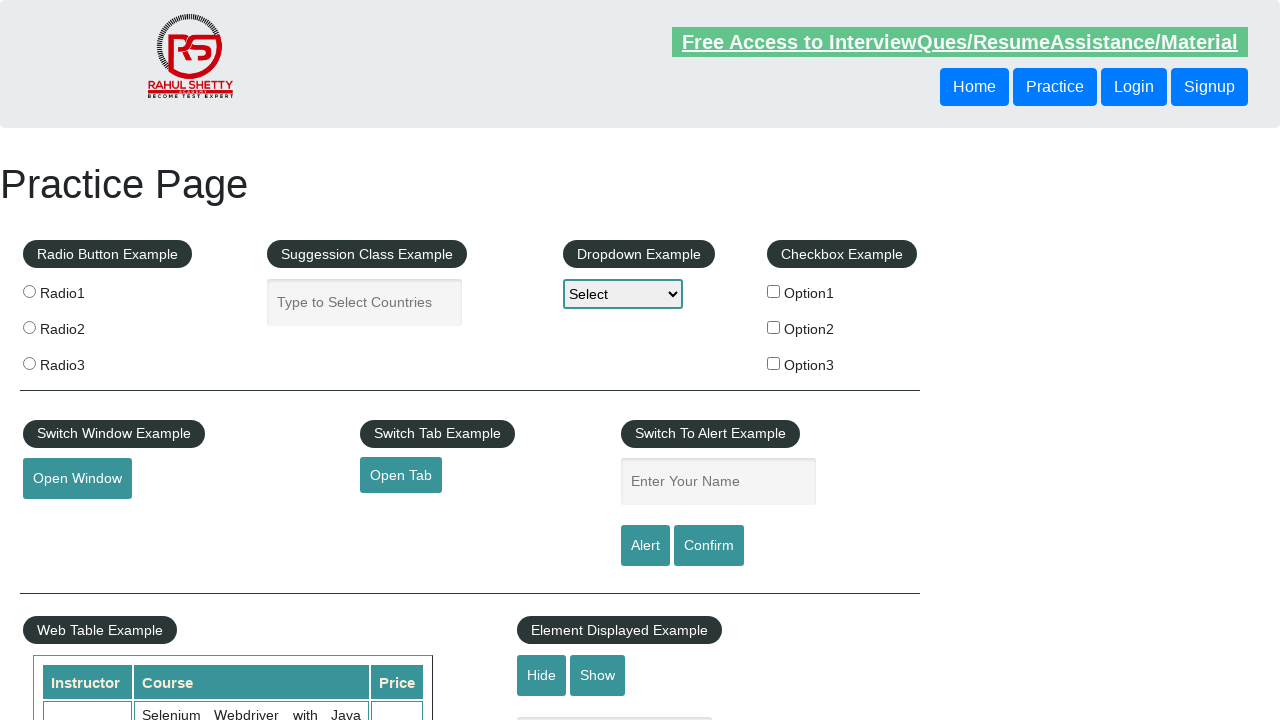

Located first column of footer table
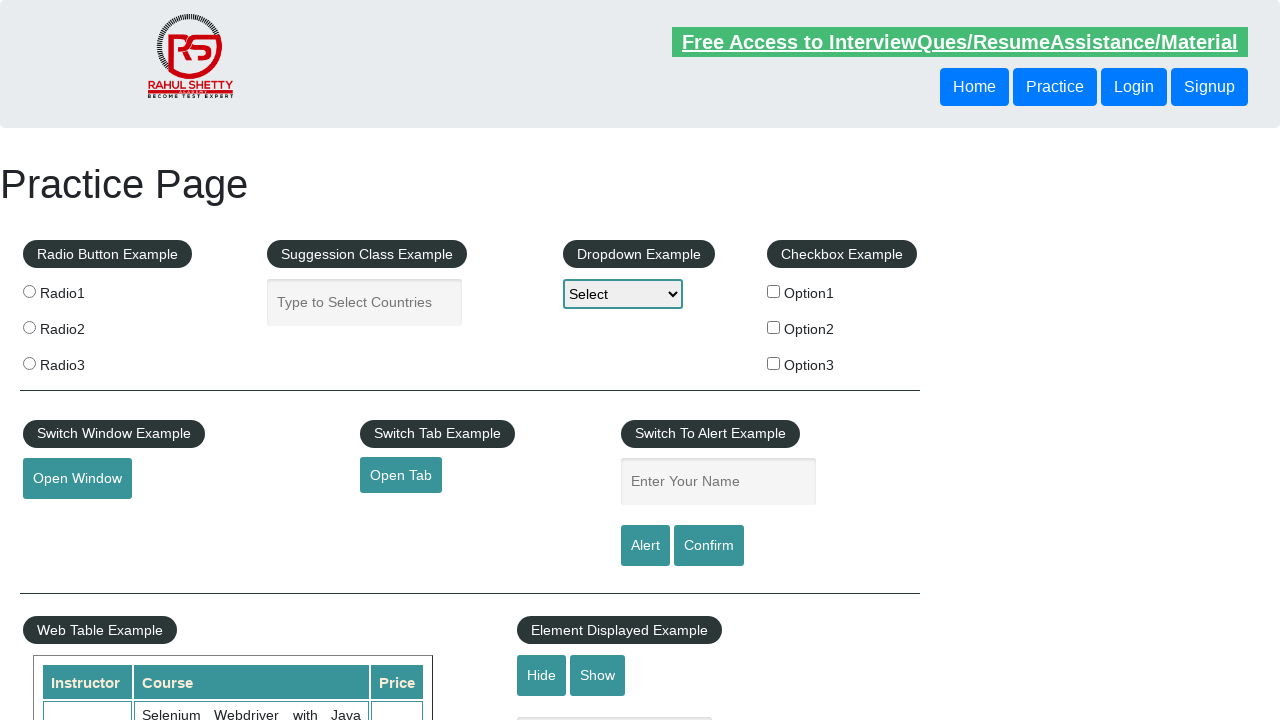

Located all links in first column - total count: 0
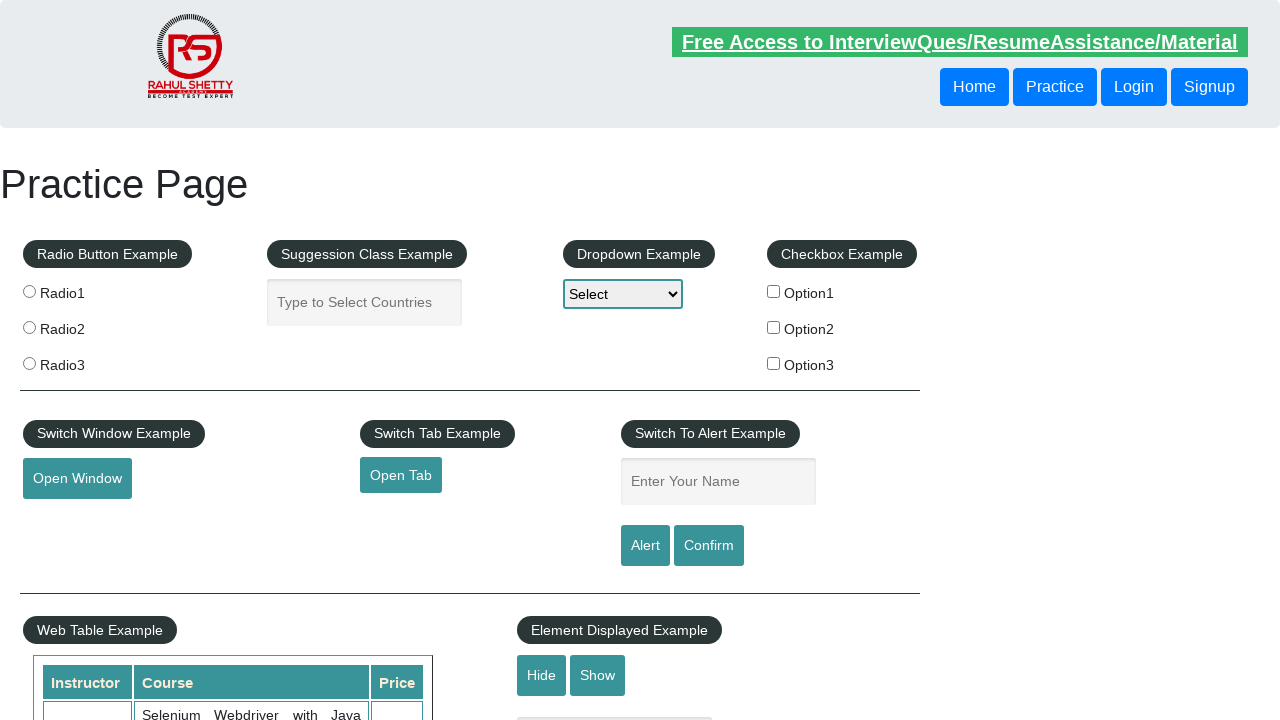

Retrieved all open pages/tabs - total count: 1
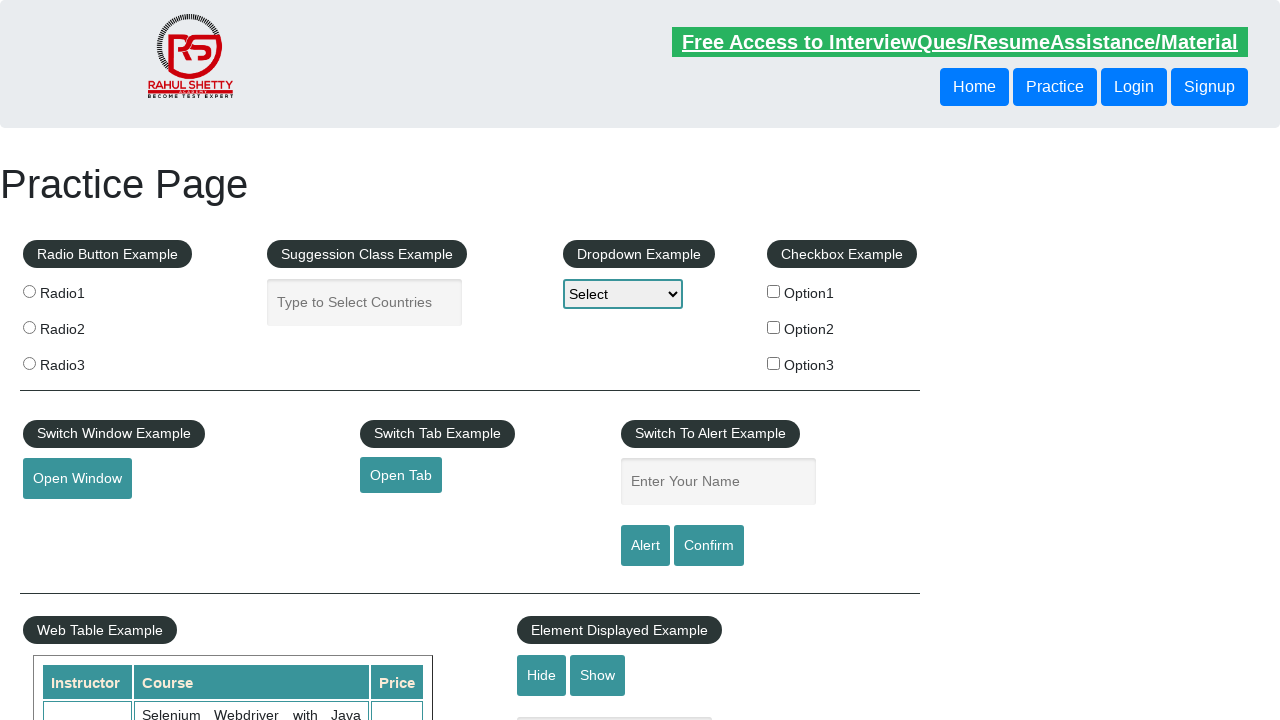

Retrieved title of opened tab: 'Practice Page'
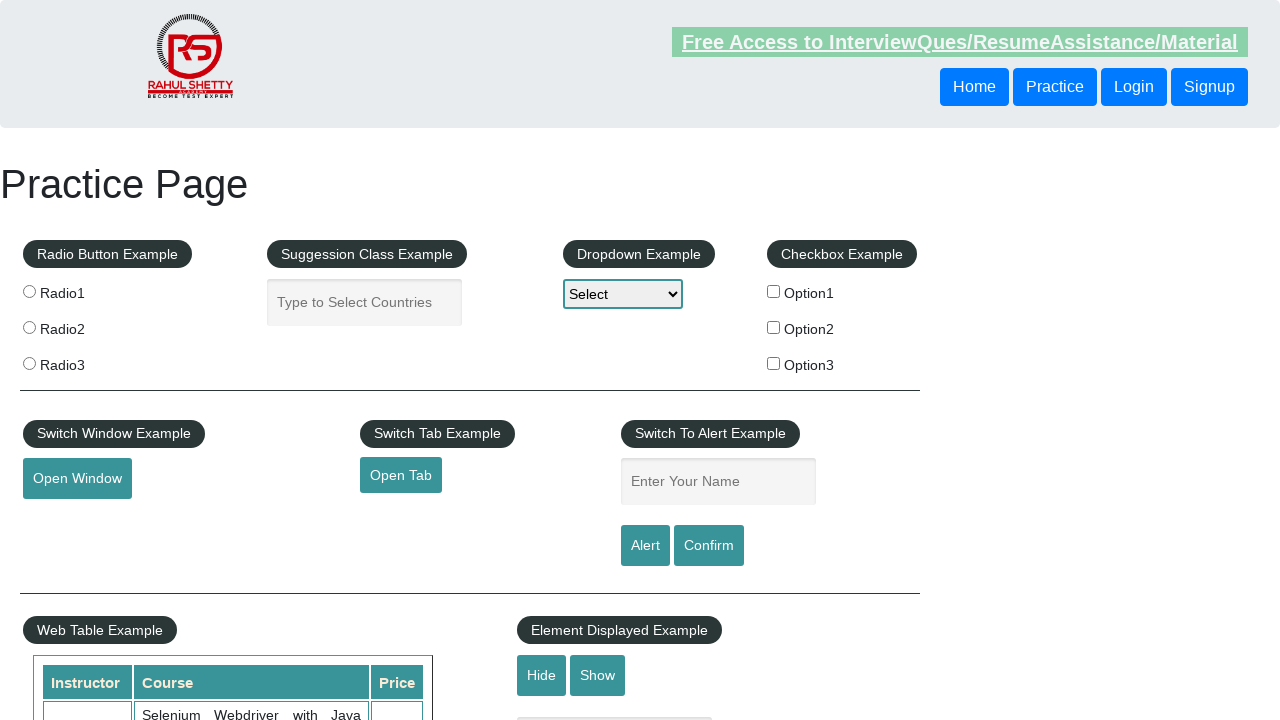

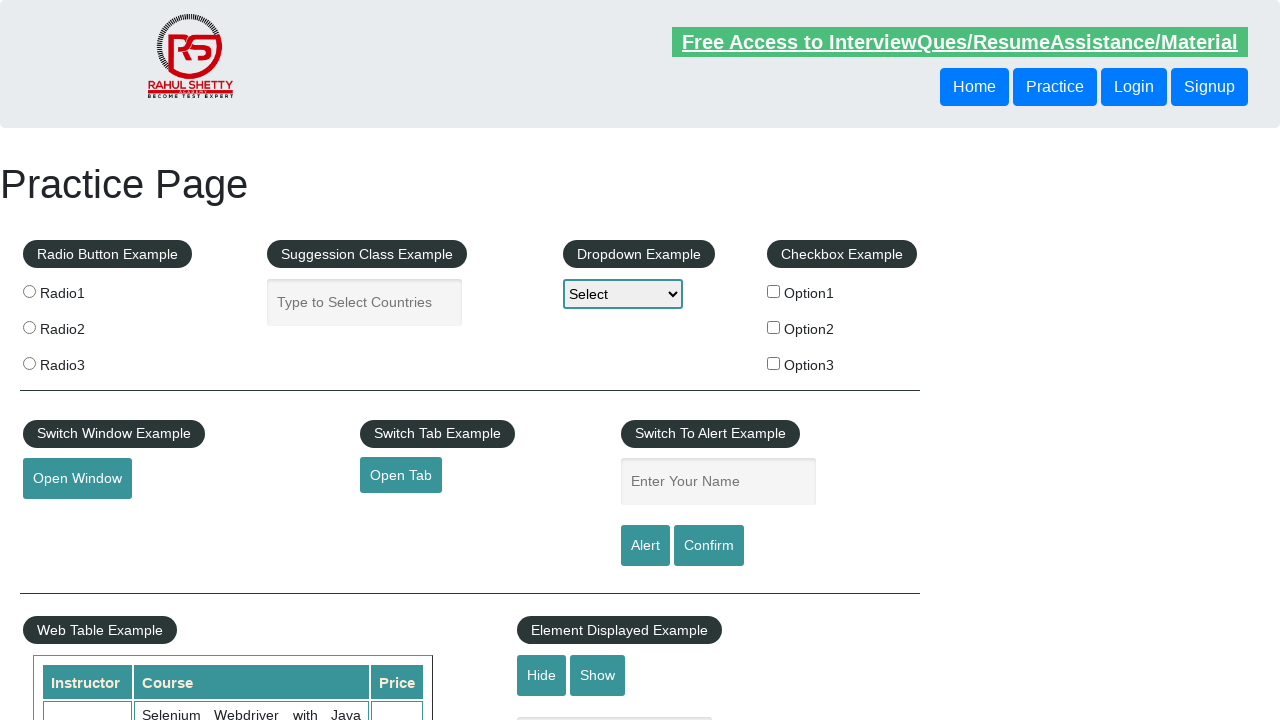